Tests sorting the Due column in ascending order by clicking the column header and verifying the values are sorted correctly using CSS pseudo-class selectors.

Starting URL: http://the-internet.herokuapp.com/tables

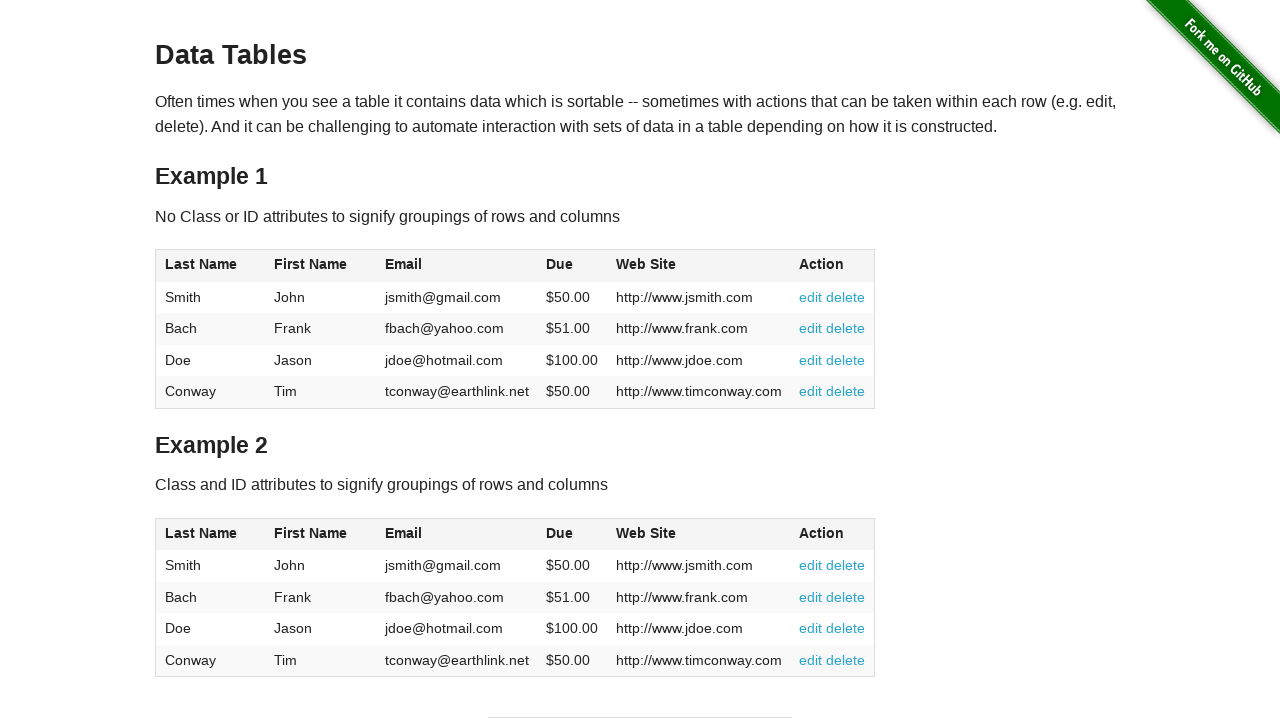

Clicked Due column header (4th column) to sort ascending at (572, 266) on #table1 thead tr th:nth-child(4)
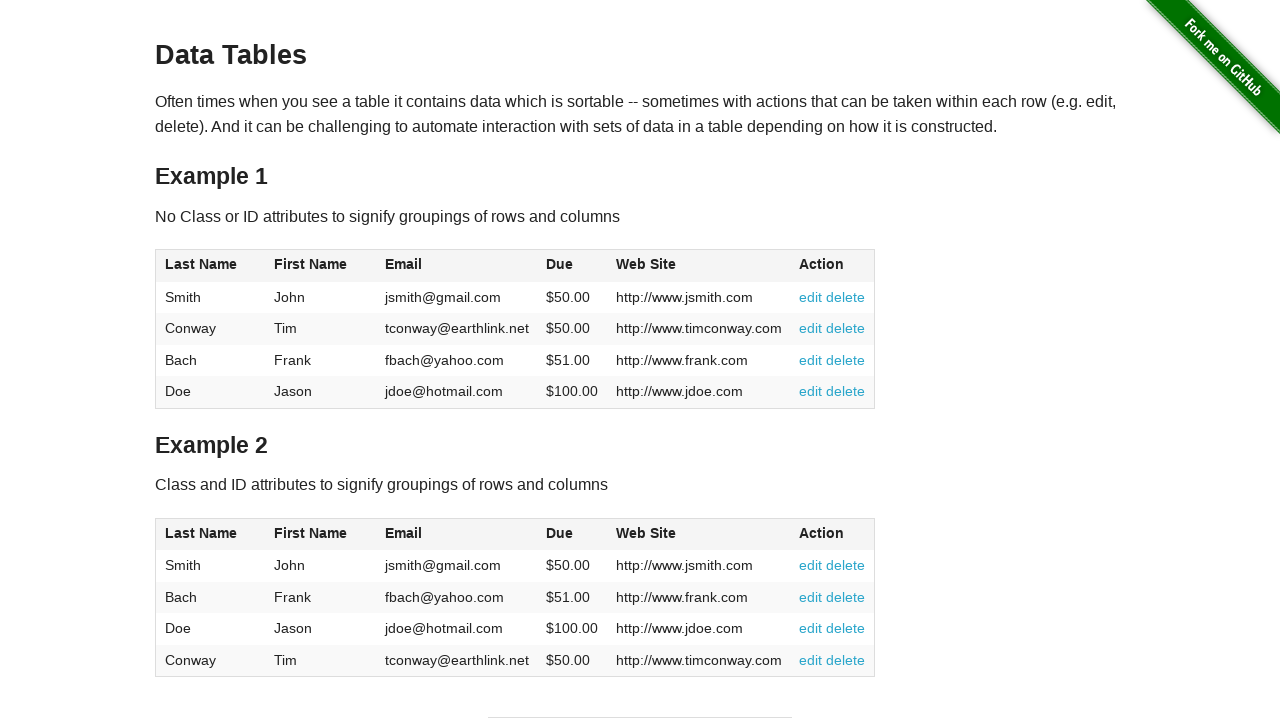

Due column cells loaded in table body
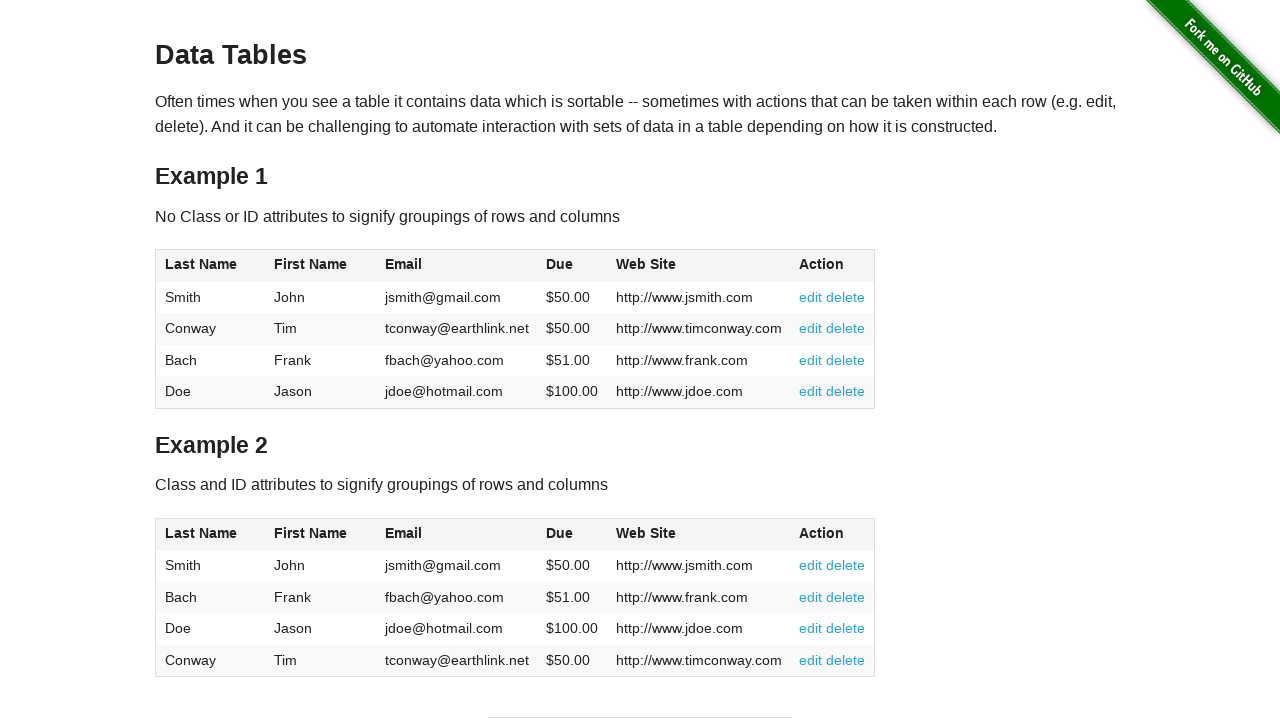

Retrieved all Due column cell elements
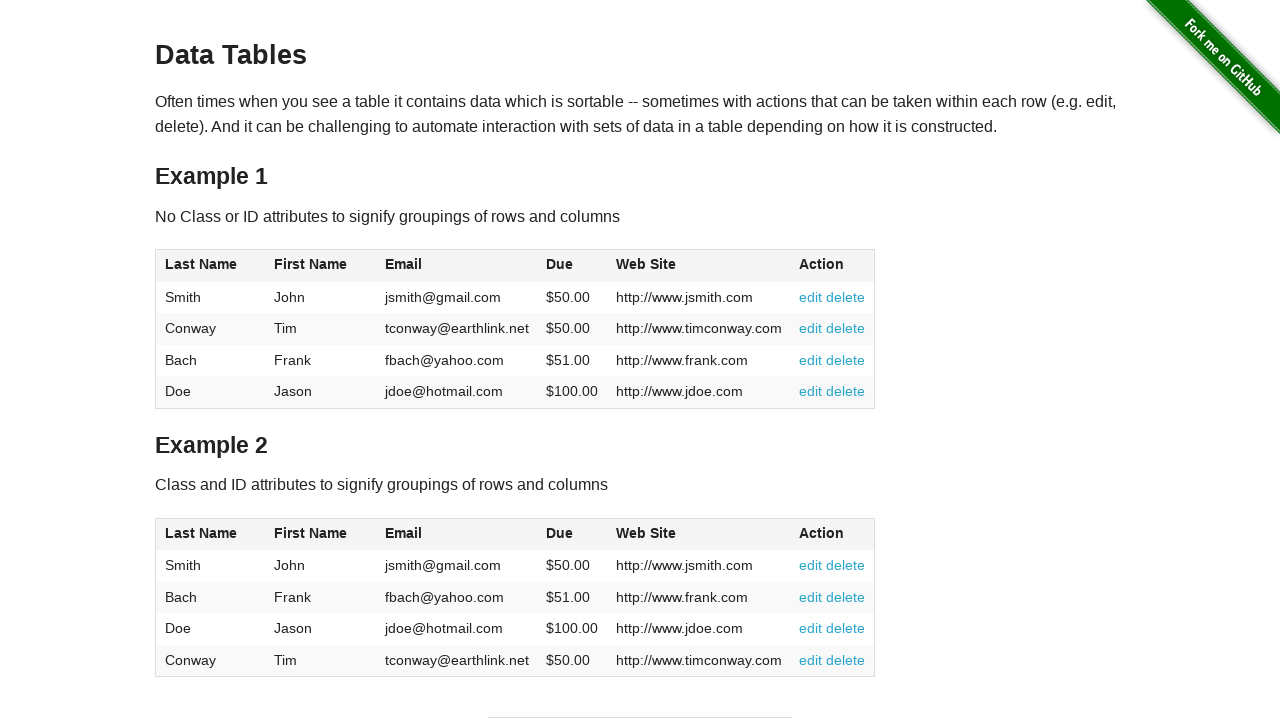

Extracted Due values from cells: [50.0, 50.0, 51.0, 100.0]
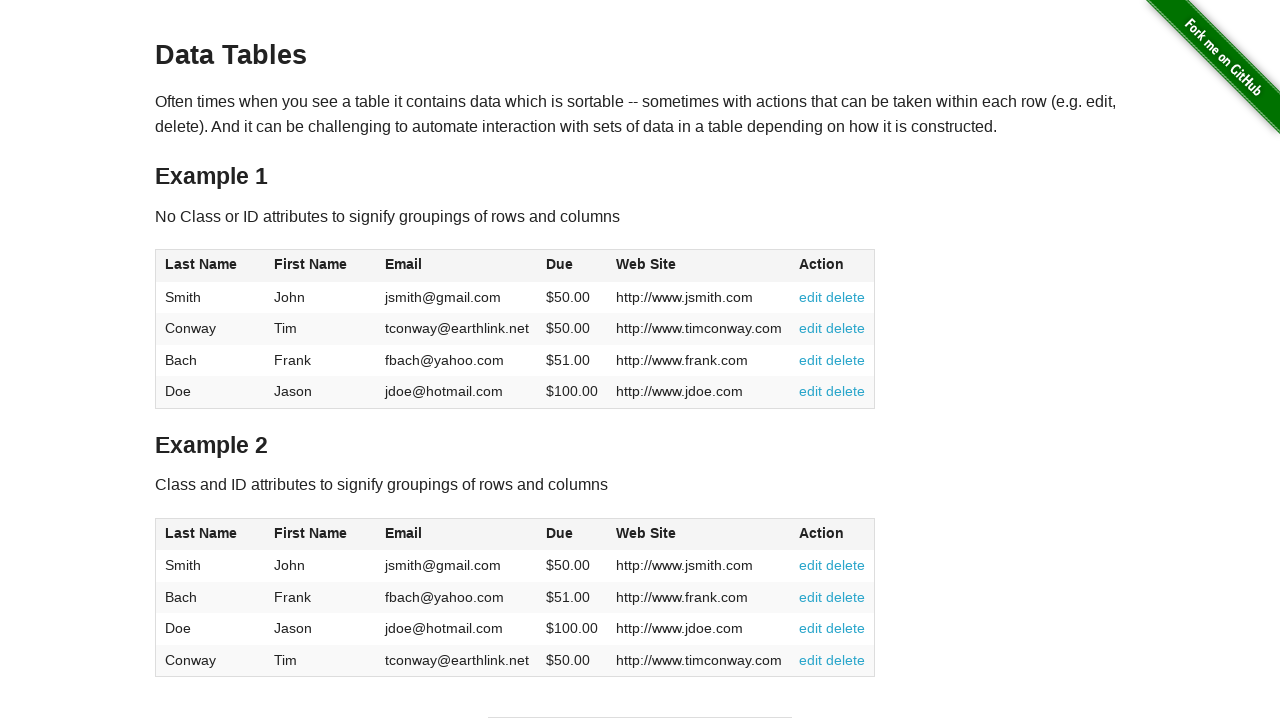

Verified Due column is sorted in ascending order
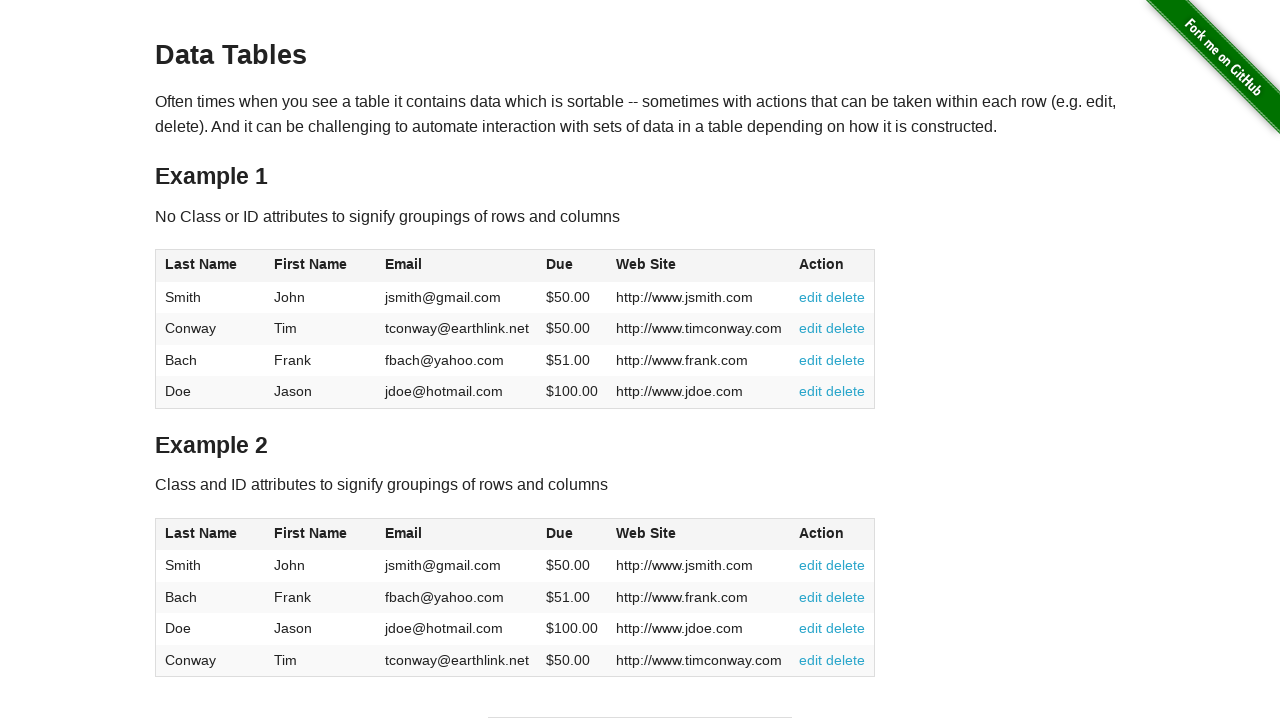

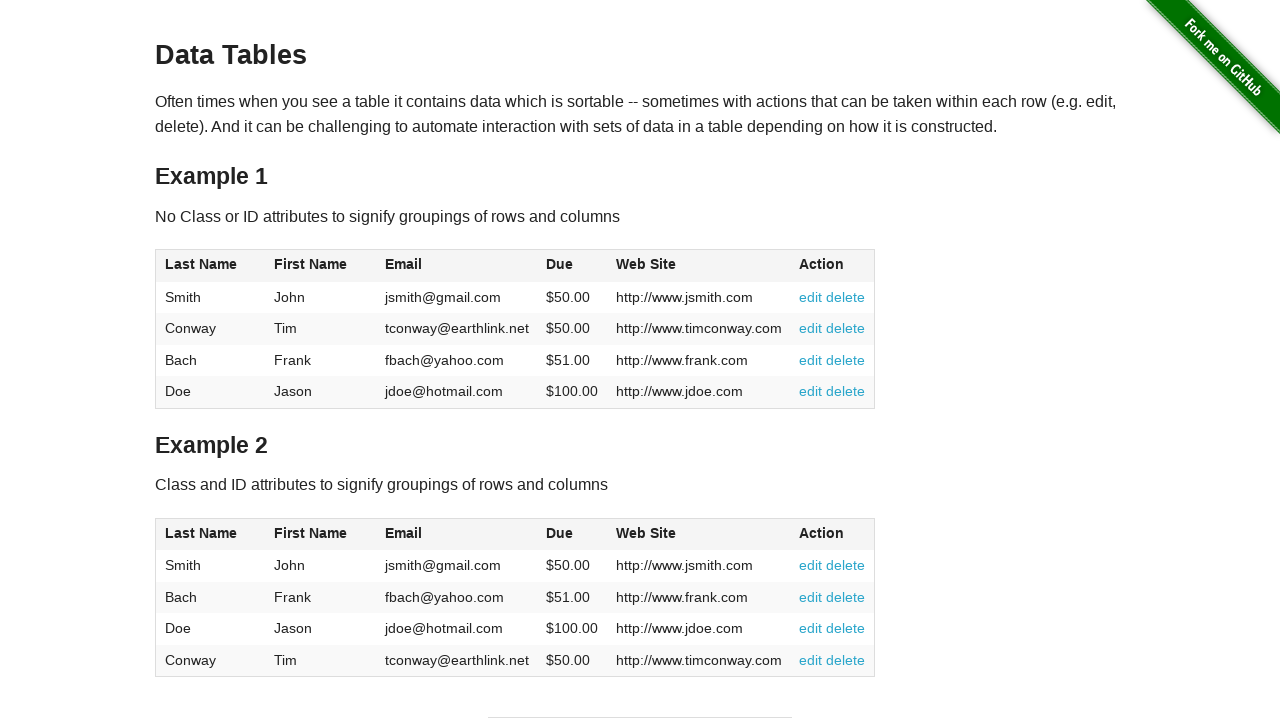